Navigates to the Selenium website with mobile viewport emulation and validates the URL

Starting URL: https://selenium.dev

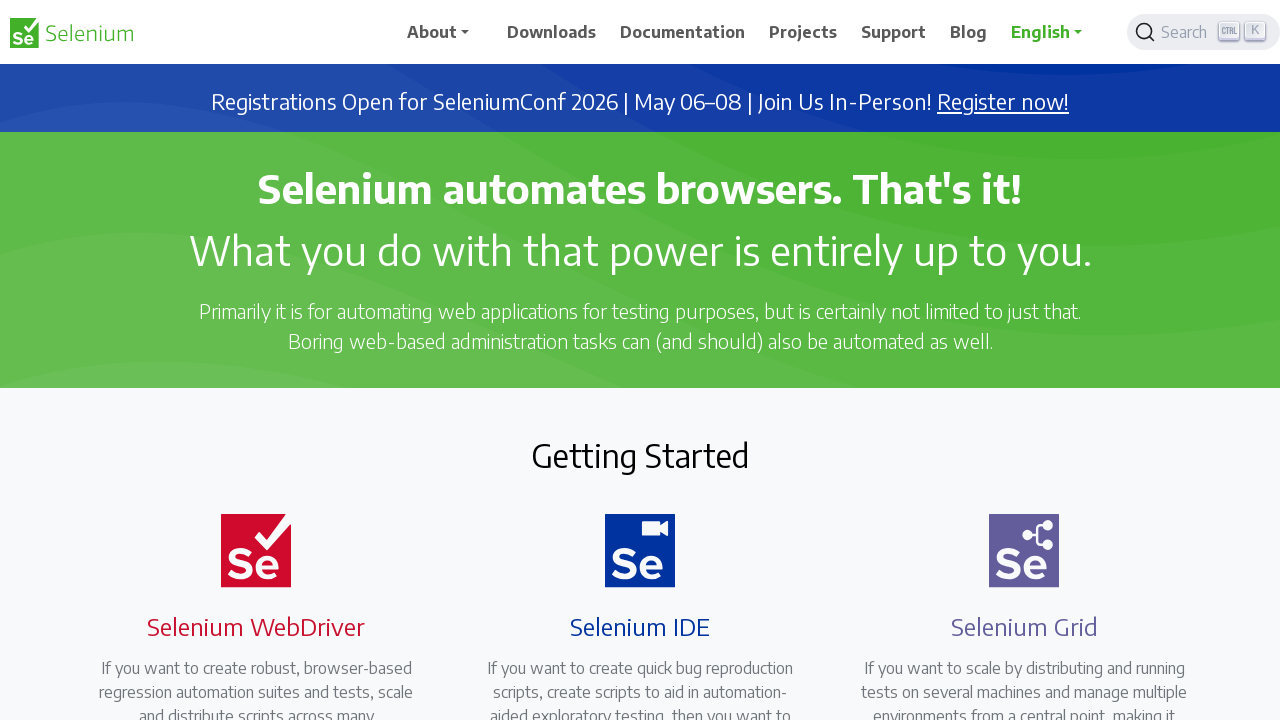

Set mobile viewport to iPhone-like dimensions (390x844)
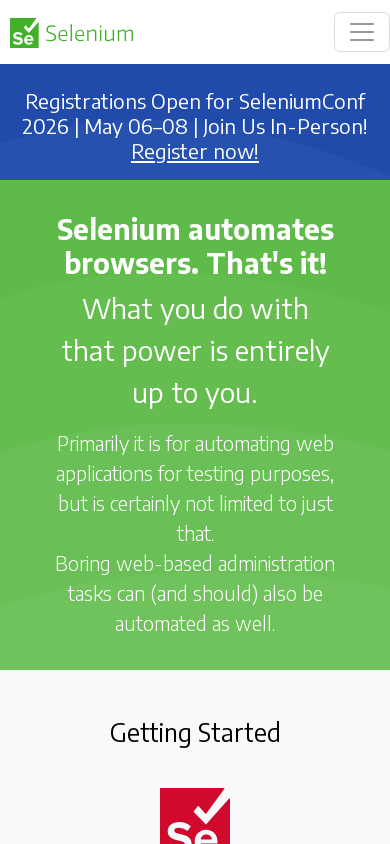

Page fully loaded
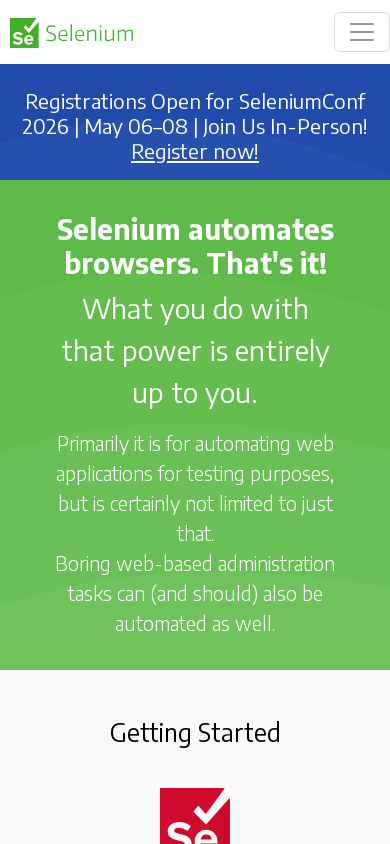

Validated page URL is https://www.selenium.dev/
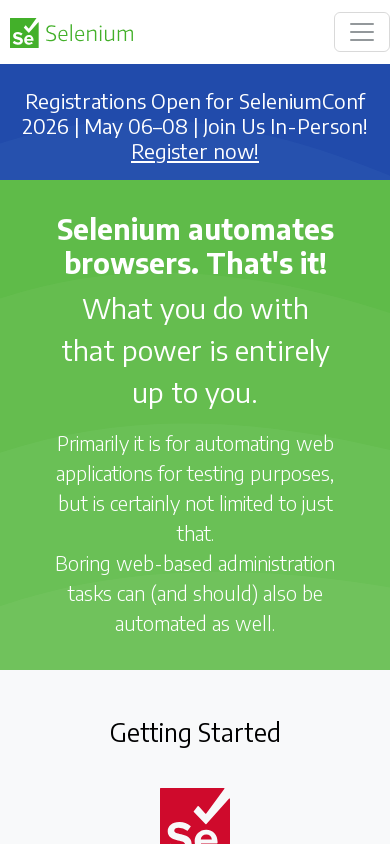

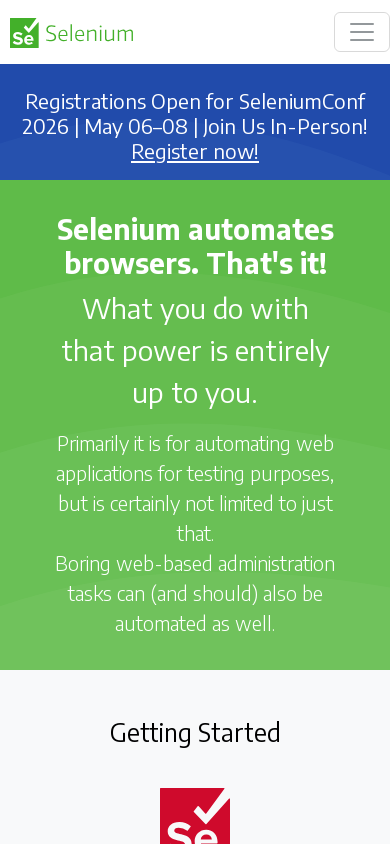